Tests hover navigation menu interaction by moving through nested menu items and clicking on the iframes option

Starting URL: https://demo.automationtesting.in/Register.html

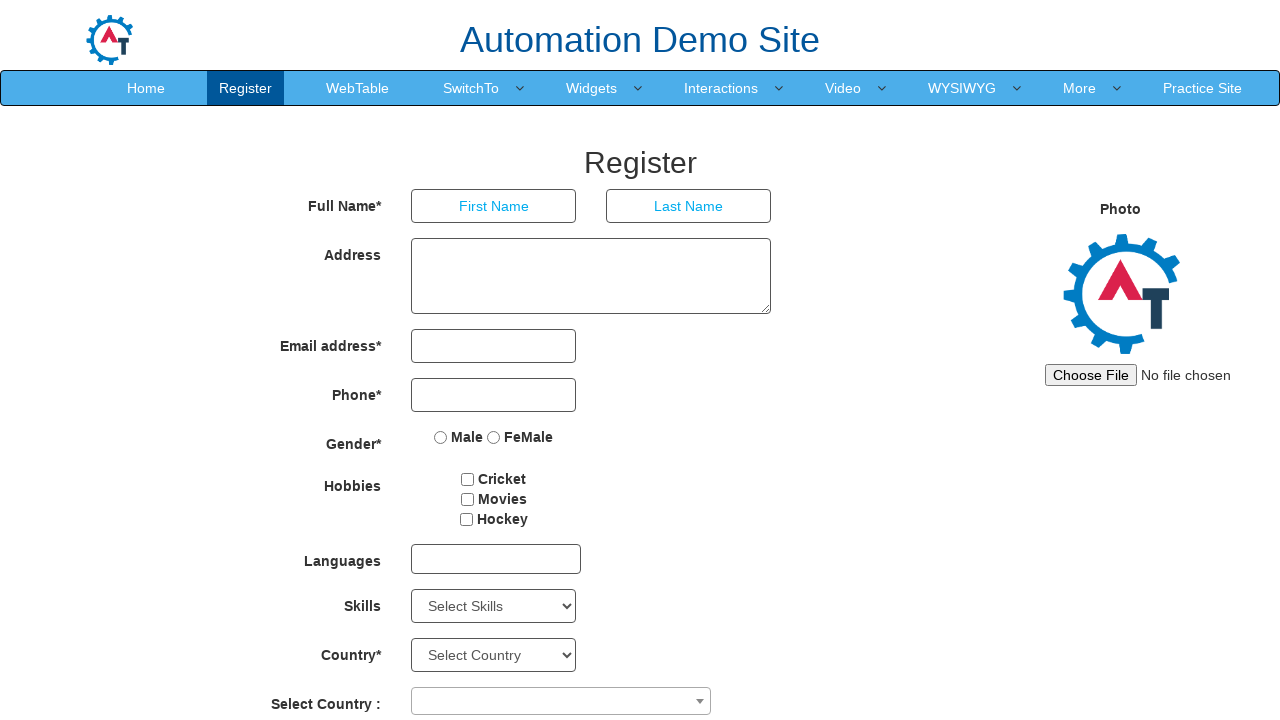

Hovered over SwitchTo menu item to reveal dropdown at (471, 88) on xpath=//*[@id="header"]/nav/div/div[2]/ul/li[4]/a
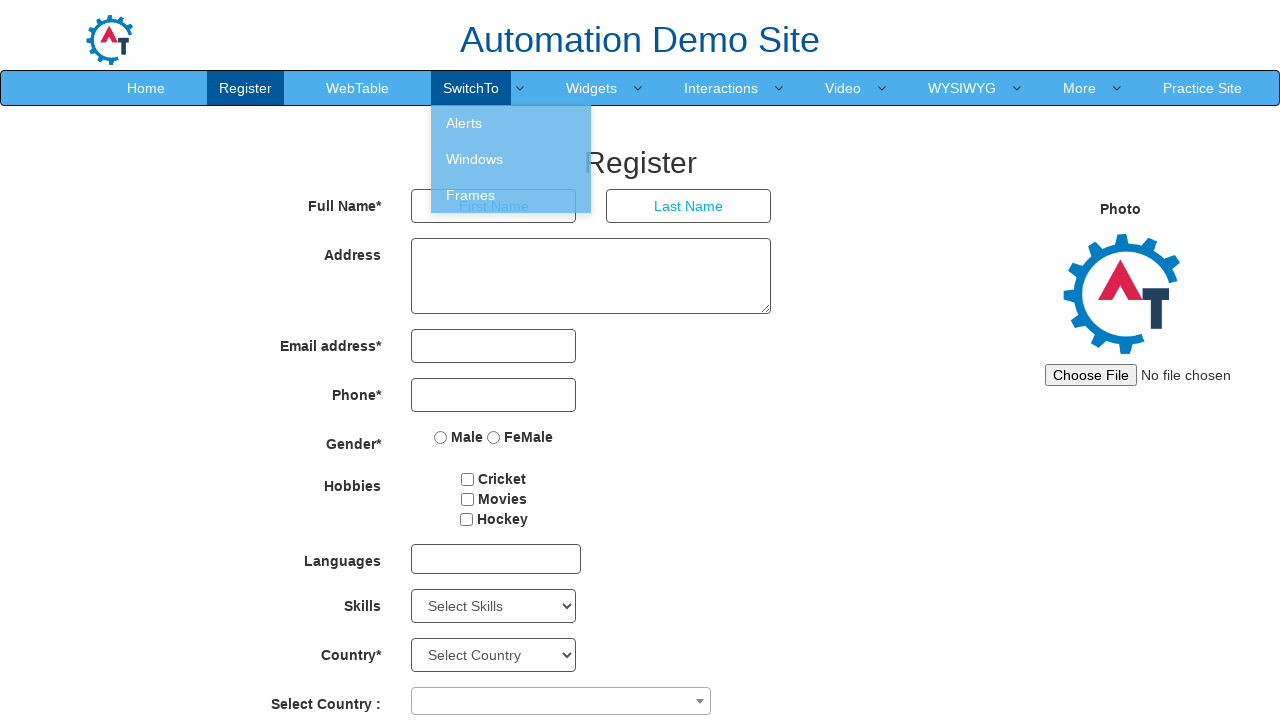

Hovered over Alerts submenu item at (511, 123) on xpath=//*[@id="header"]/nav/div/div[2]/ul/li[4]/ul/li[1]/a
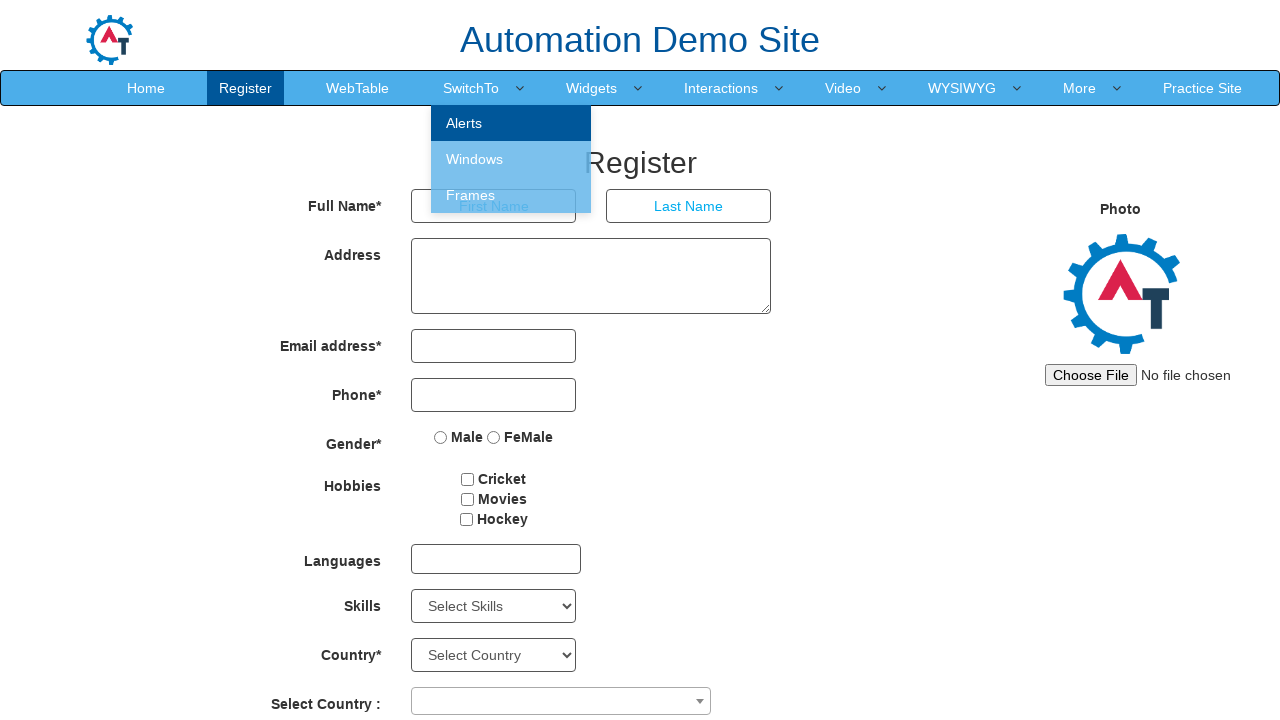

Hovered over Windows submenu item at (511, 159) on xpath=//*[@id="header"]/nav/div/div[2]/ul/li[4]/ul/li[2]/a
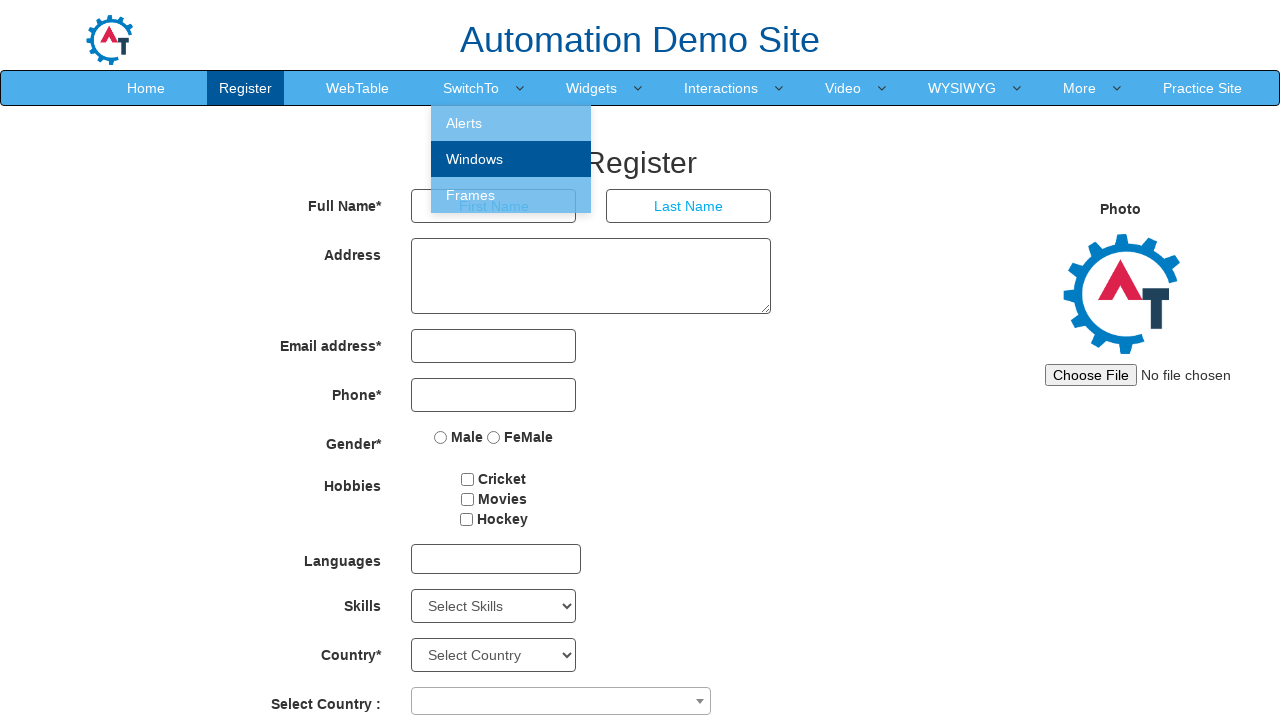

Clicked on iframes submenu item at (511, 195) on xpath=//*[@id="header"]/nav/div/div[2]/ul/li[4]/ul/li[3]/a
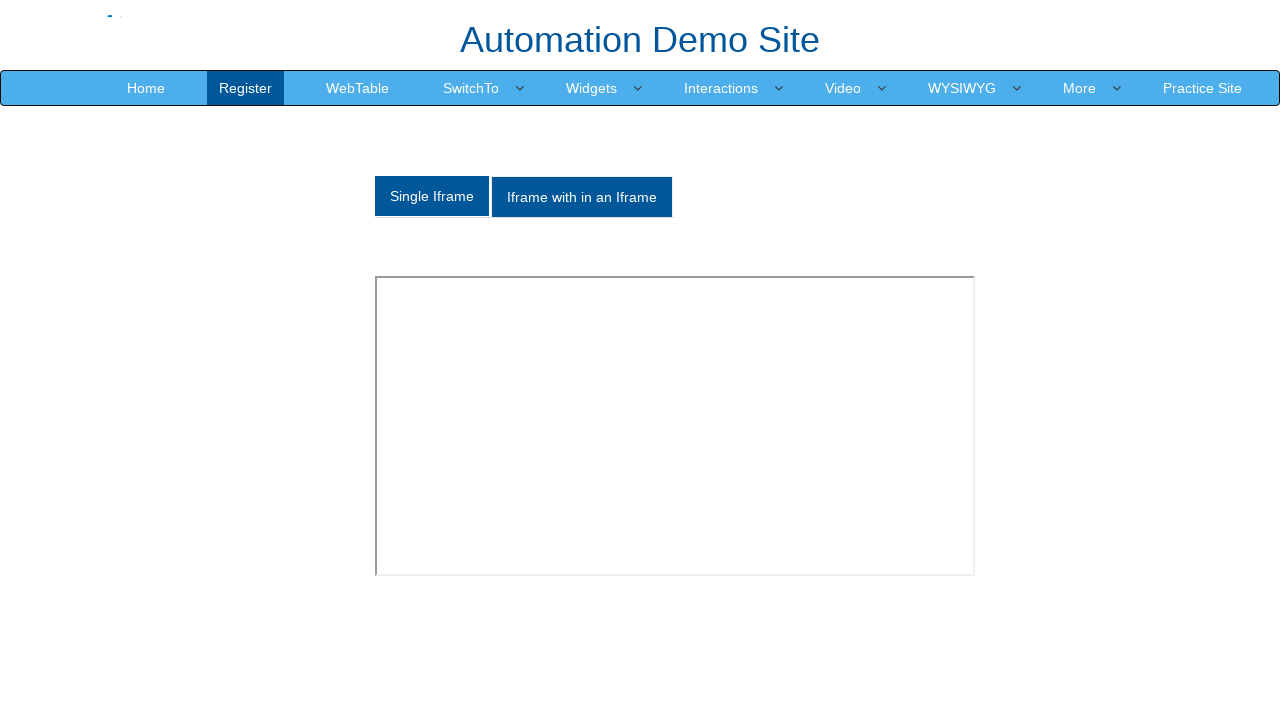

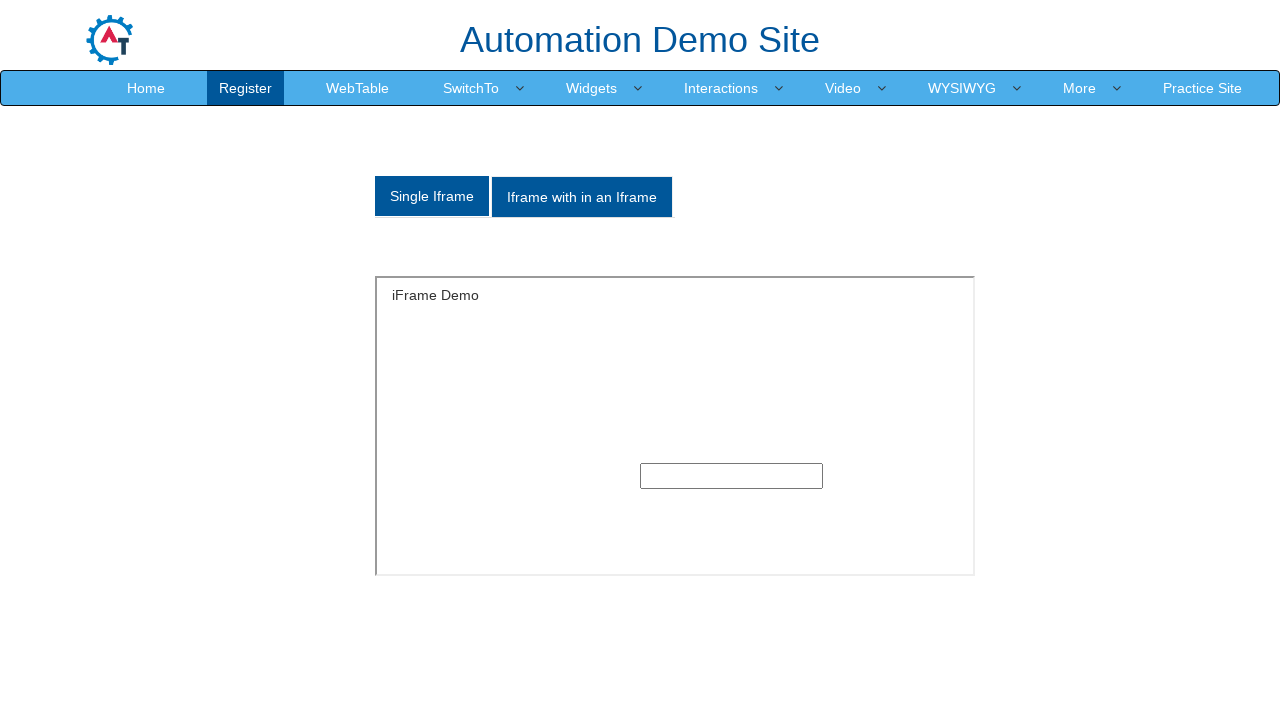